Tests that the Clear completed button displays correct text after marking an item complete

Starting URL: https://demo.playwright.dev/todomvc

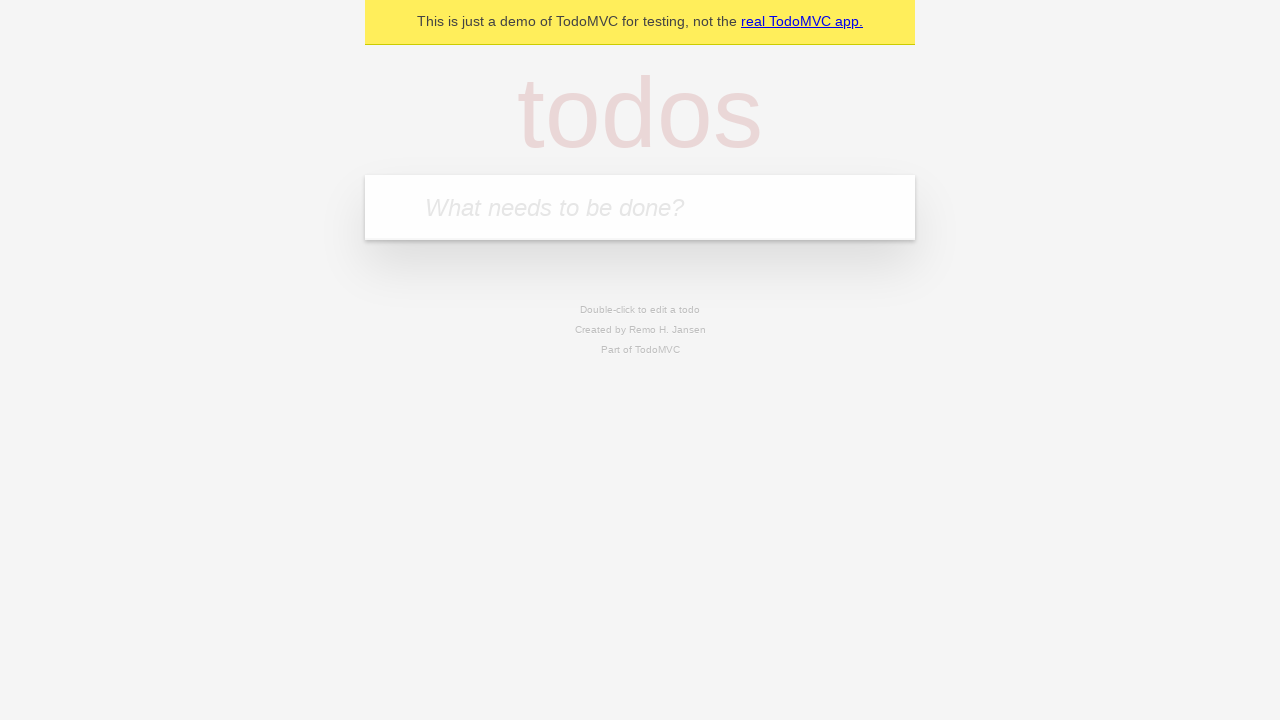

Filled todo input with 'buy some cheese' on internal:attr=[placeholder="What needs to be done?"i]
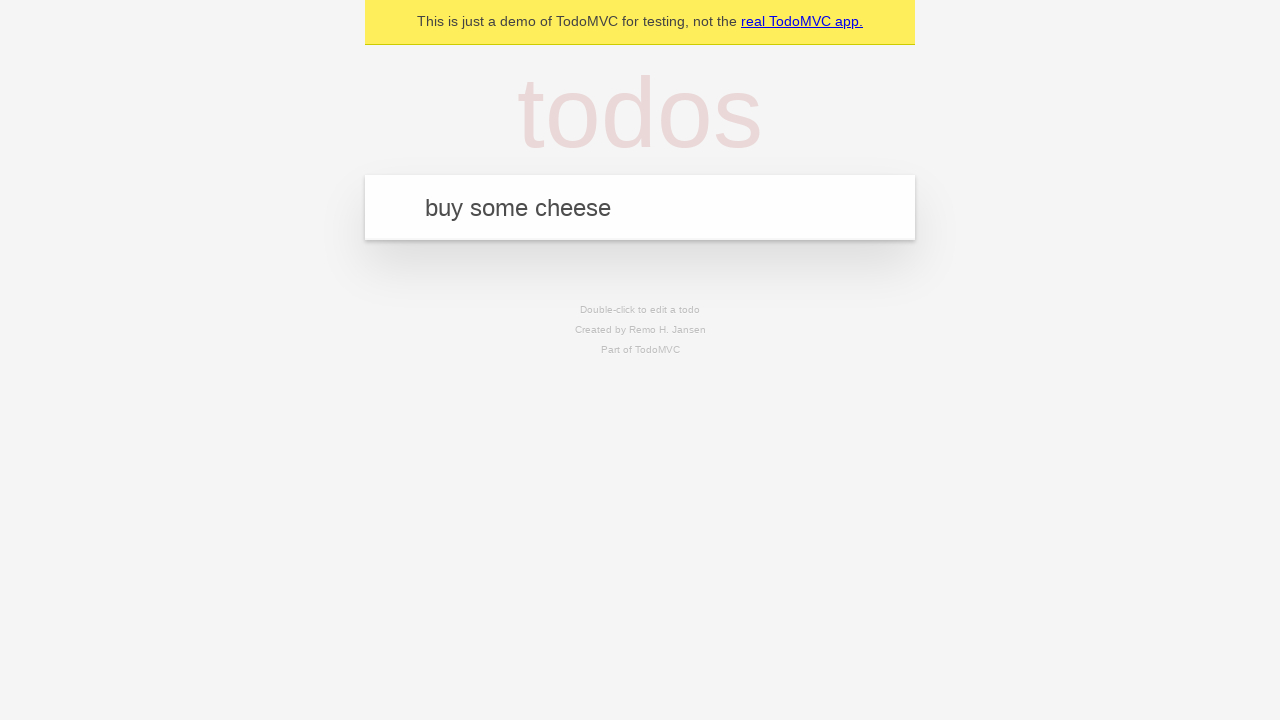

Pressed Enter to add first todo item on internal:attr=[placeholder="What needs to be done?"i]
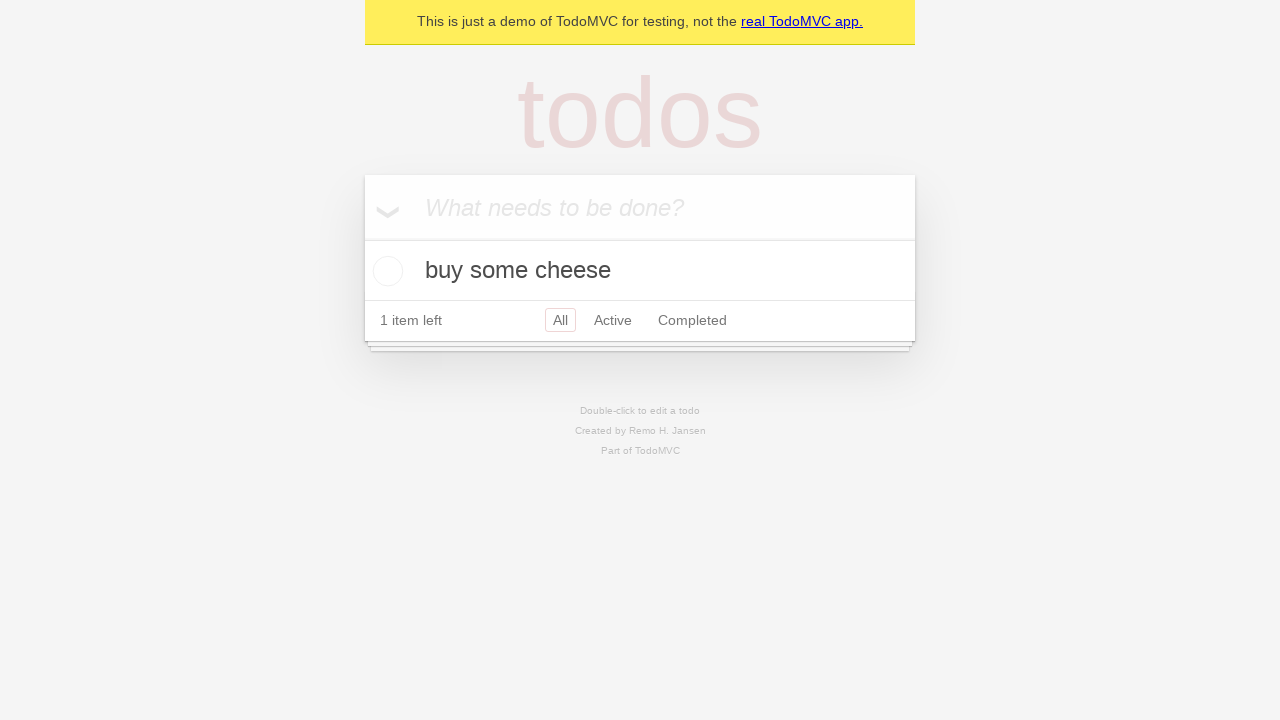

Filled todo input with 'feed the cat' on internal:attr=[placeholder="What needs to be done?"i]
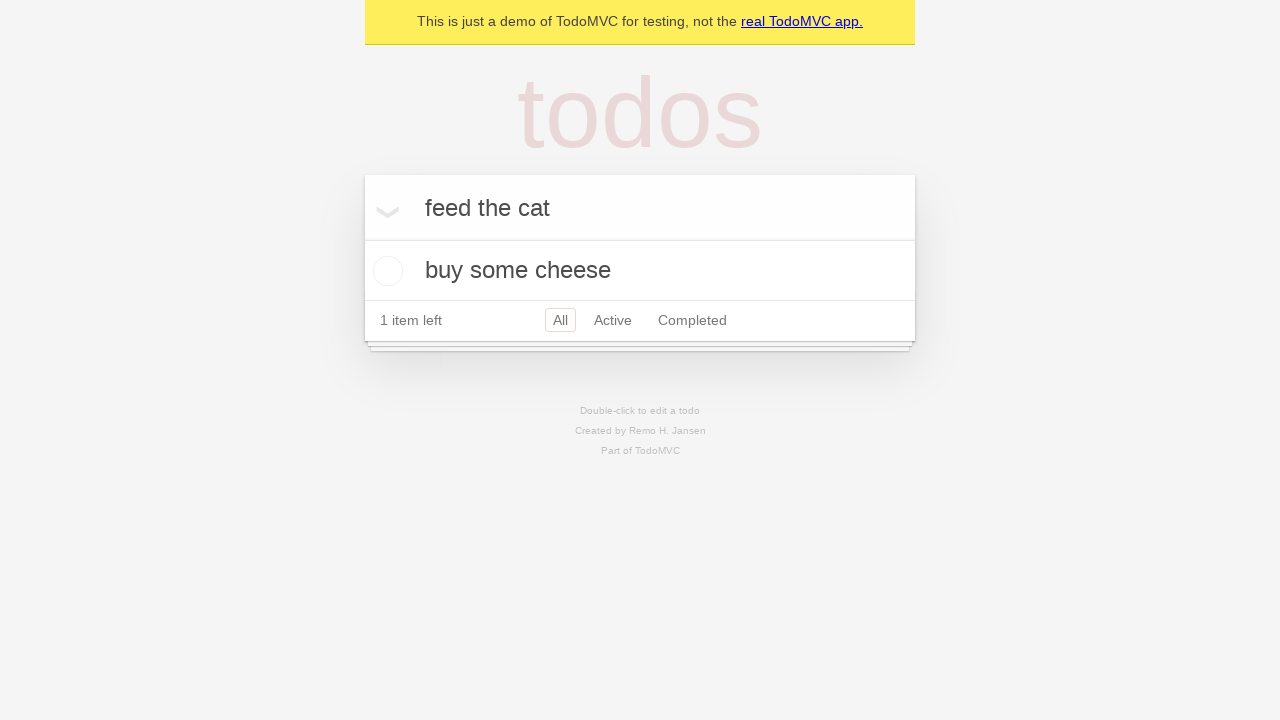

Pressed Enter to add second todo item on internal:attr=[placeholder="What needs to be done?"i]
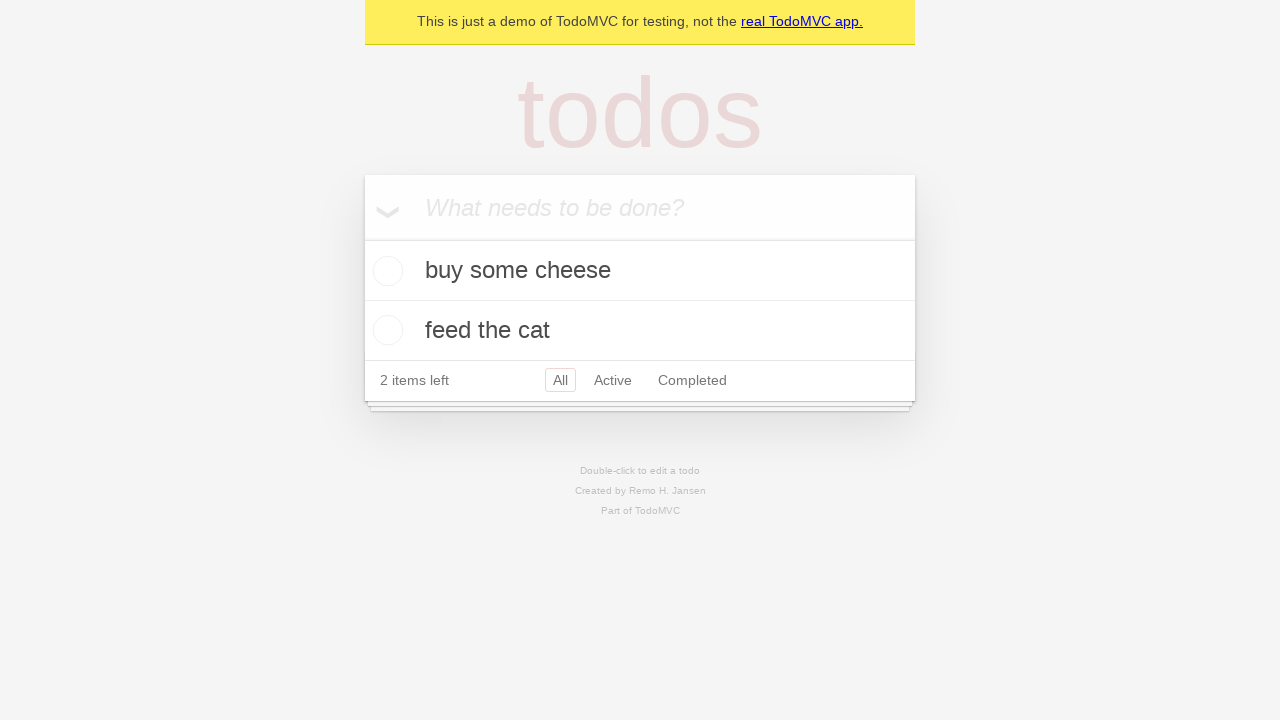

Filled todo input with 'book a doctors appointment' on internal:attr=[placeholder="What needs to be done?"i]
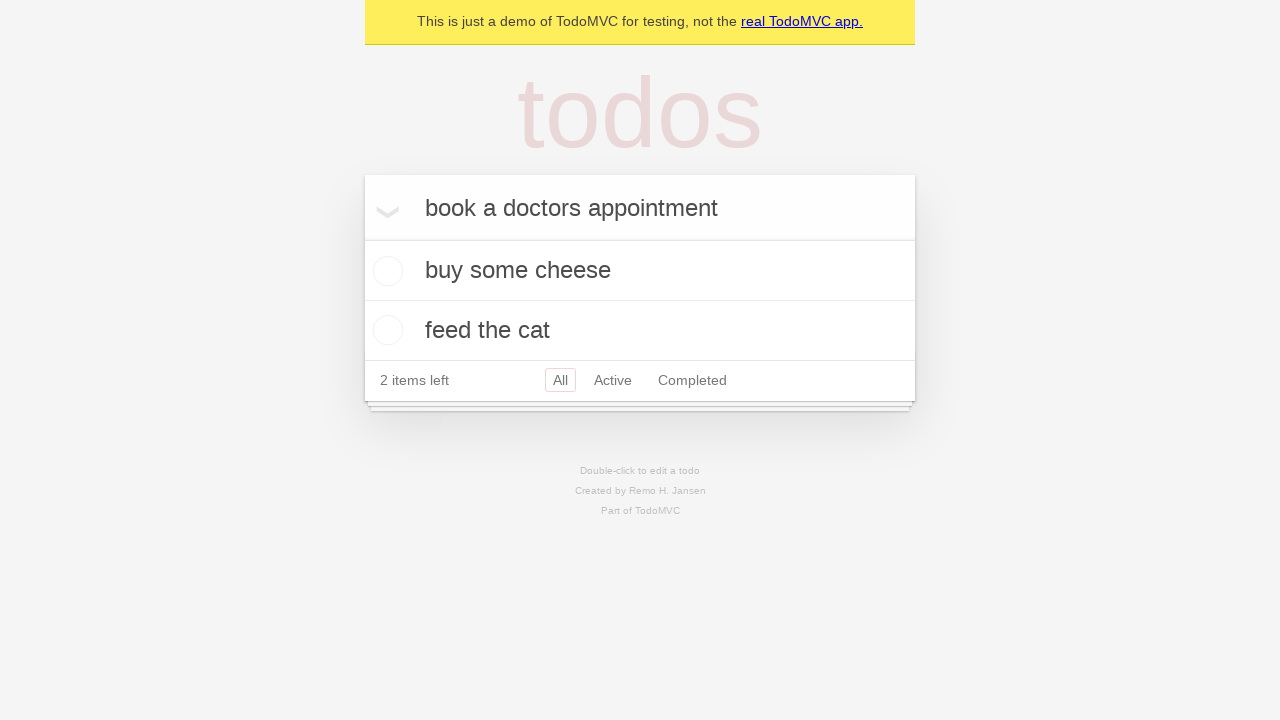

Pressed Enter to add third todo item on internal:attr=[placeholder="What needs to be done?"i]
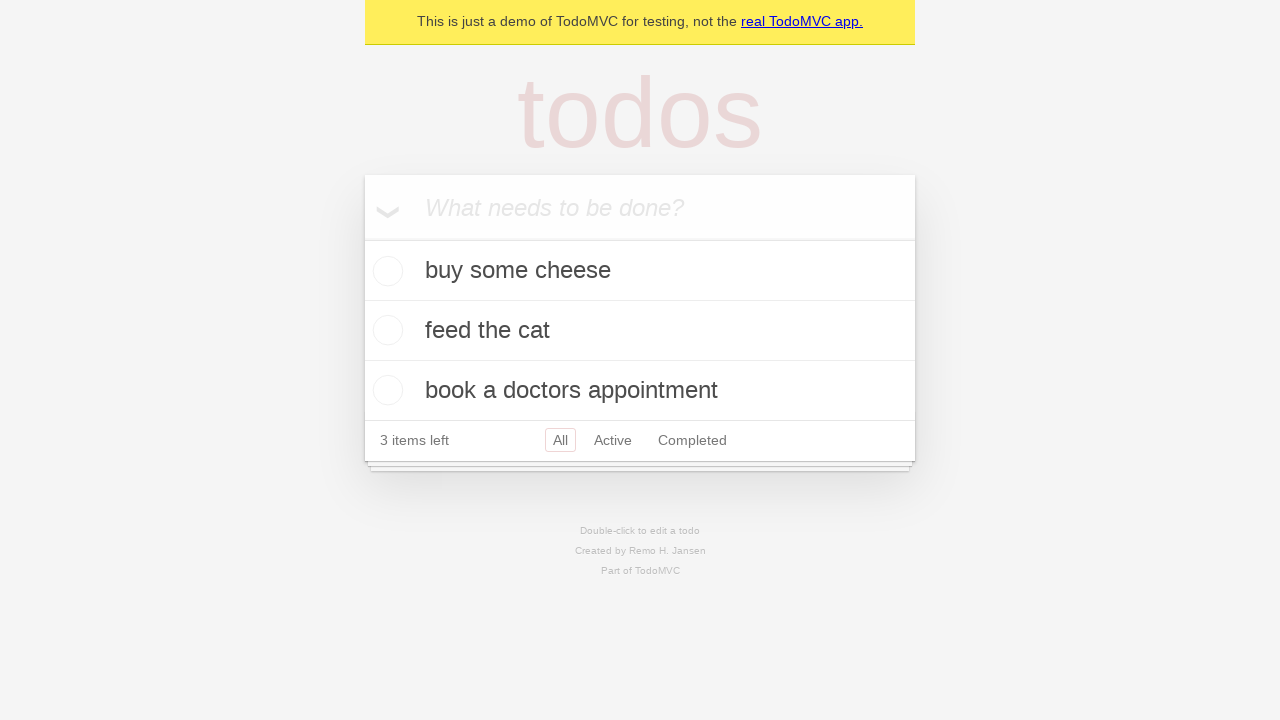

Marked first todo item as complete by clicking toggle checkbox at (385, 271) on .todo-list li .toggle >> nth=0
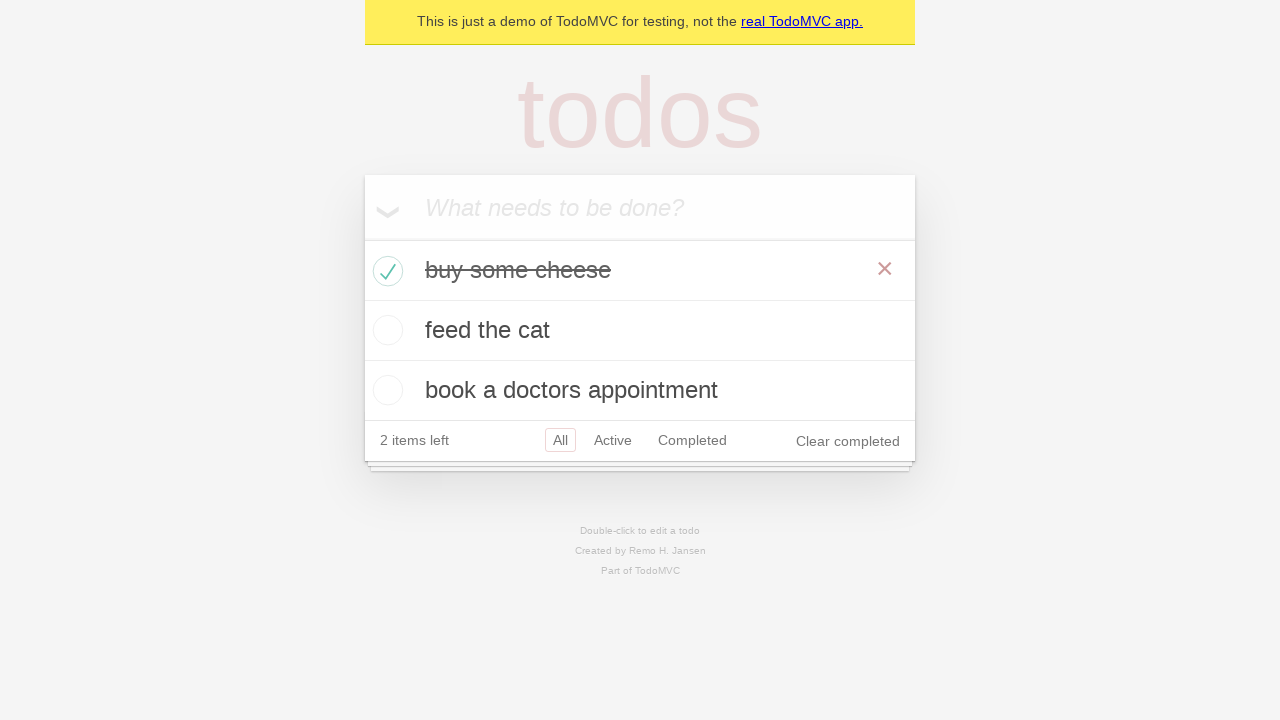

Verified 'Clear completed' button is now visible after marking item complete
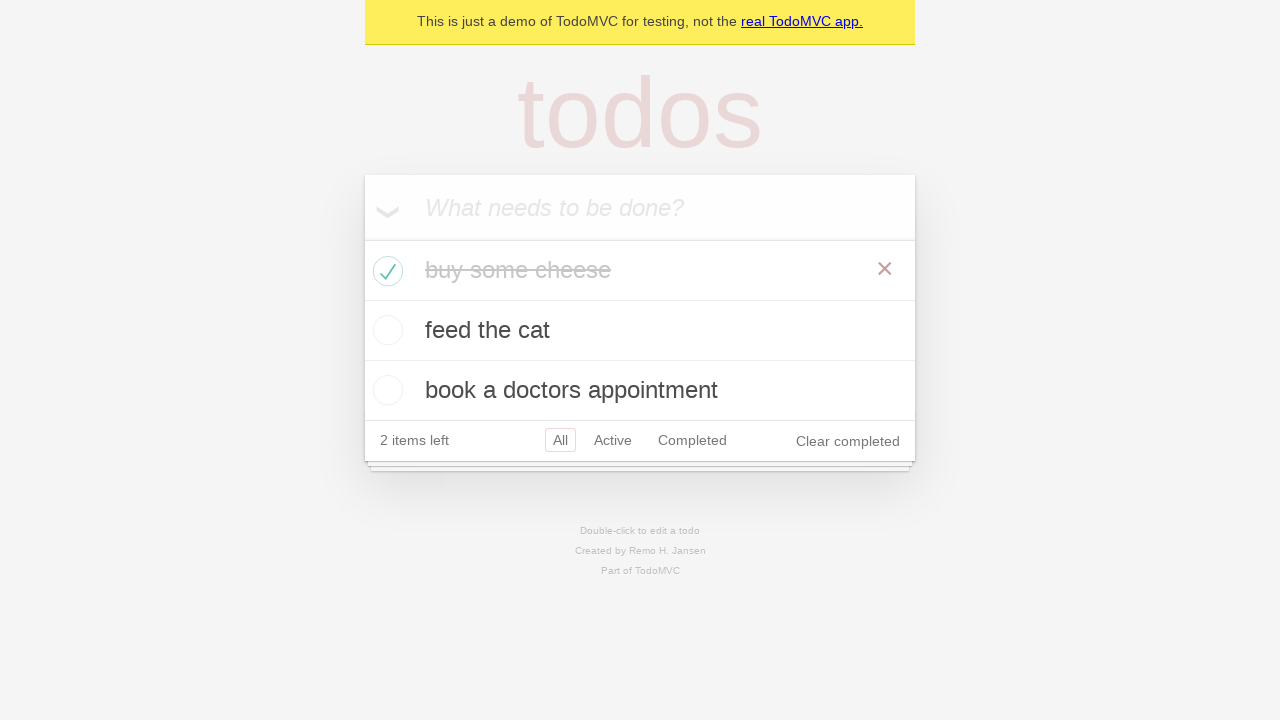

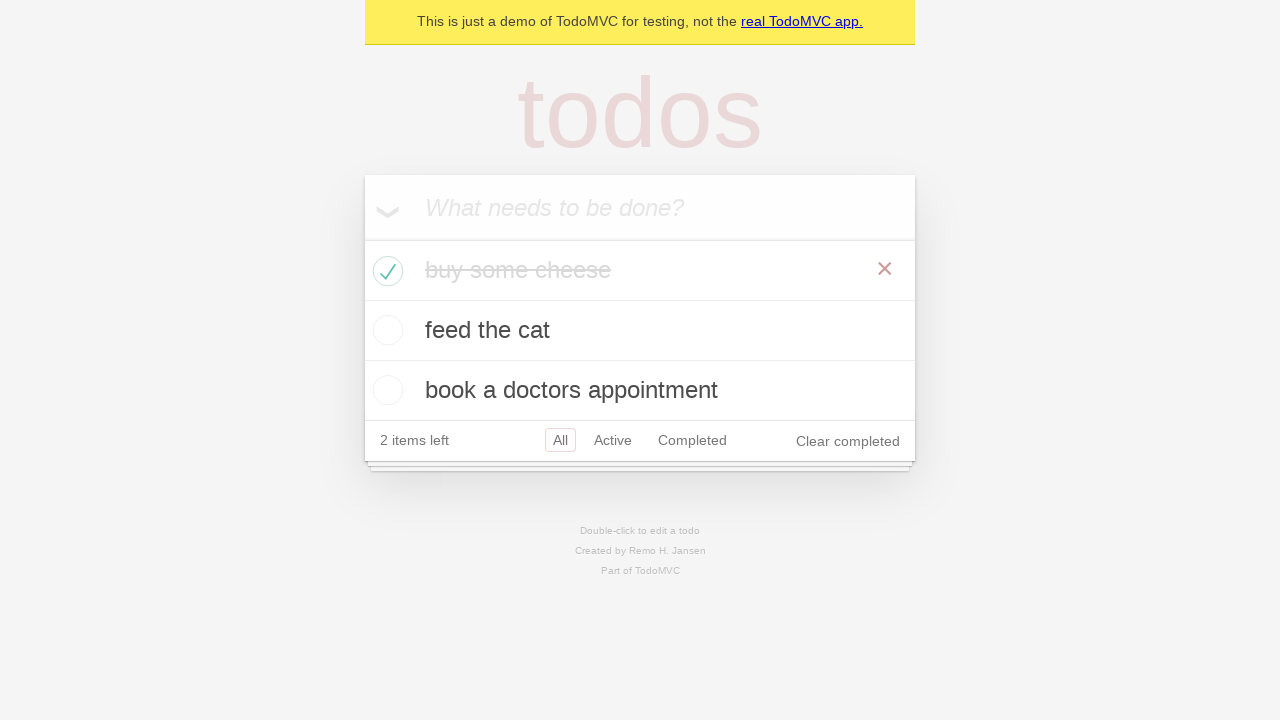